Tests login form validation by entering username, clearing password field, clicking login, and verifying the "Password is required" error message appears

Starting URL: https://www.saucedemo.com/

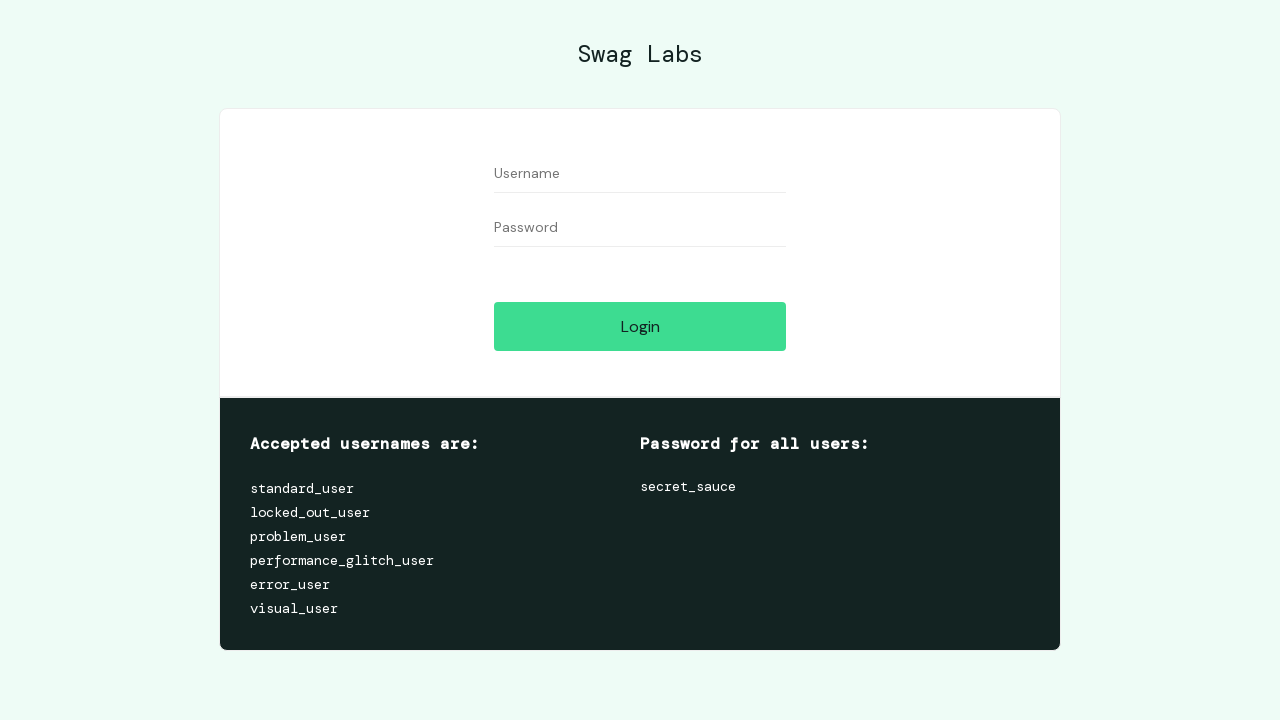

Entered 'standard_user' into the Username field on //input[@id='user-name']
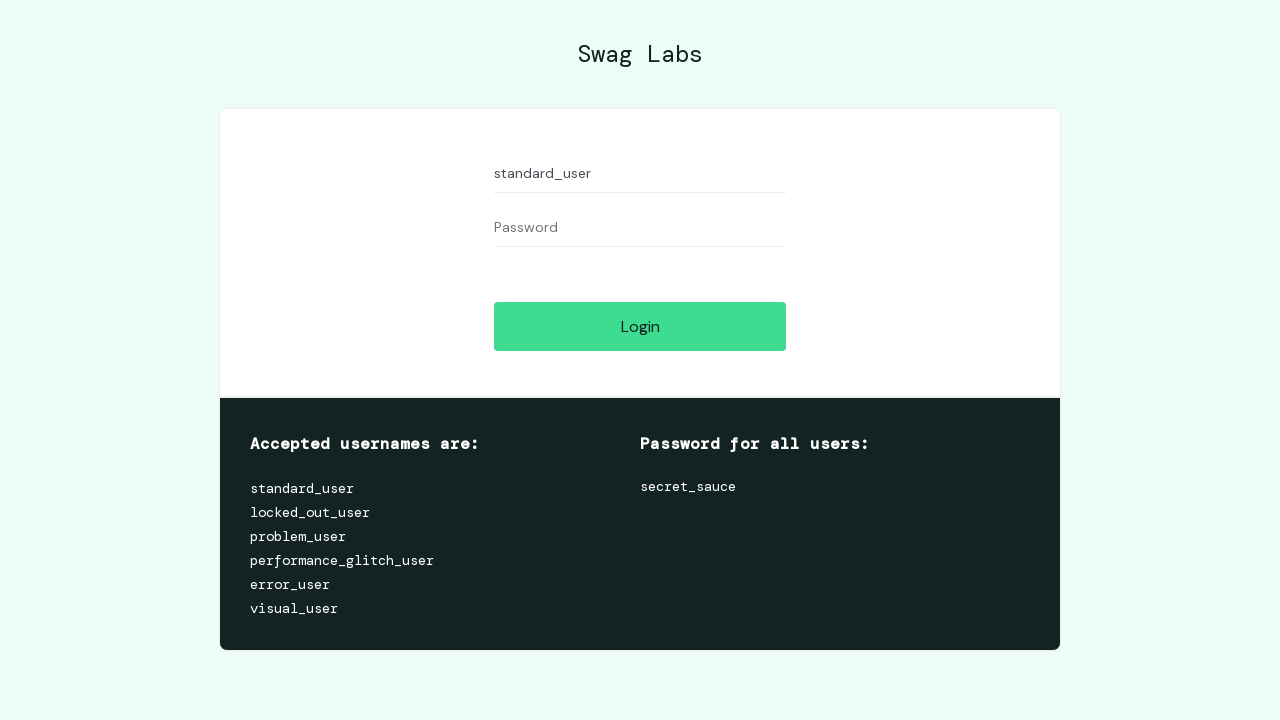

Entered password into the Password field on //input[@id='password']
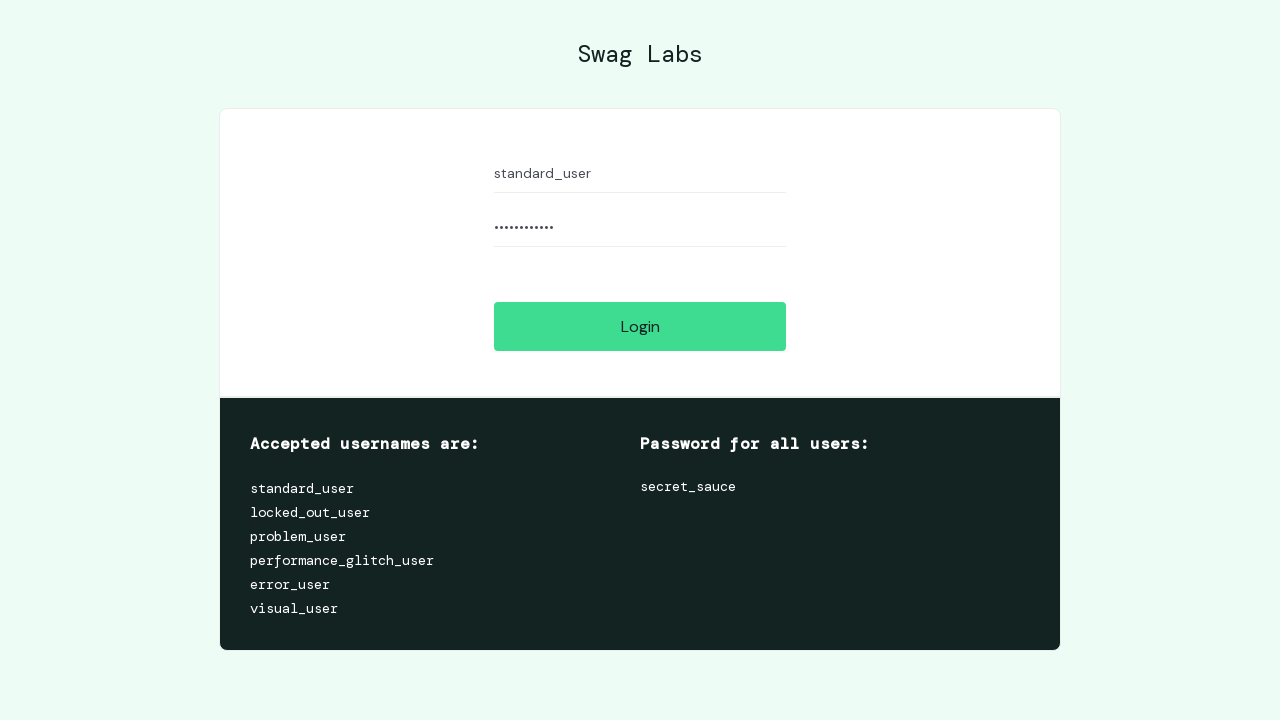

Cleared the Password field on //input[@id='password']
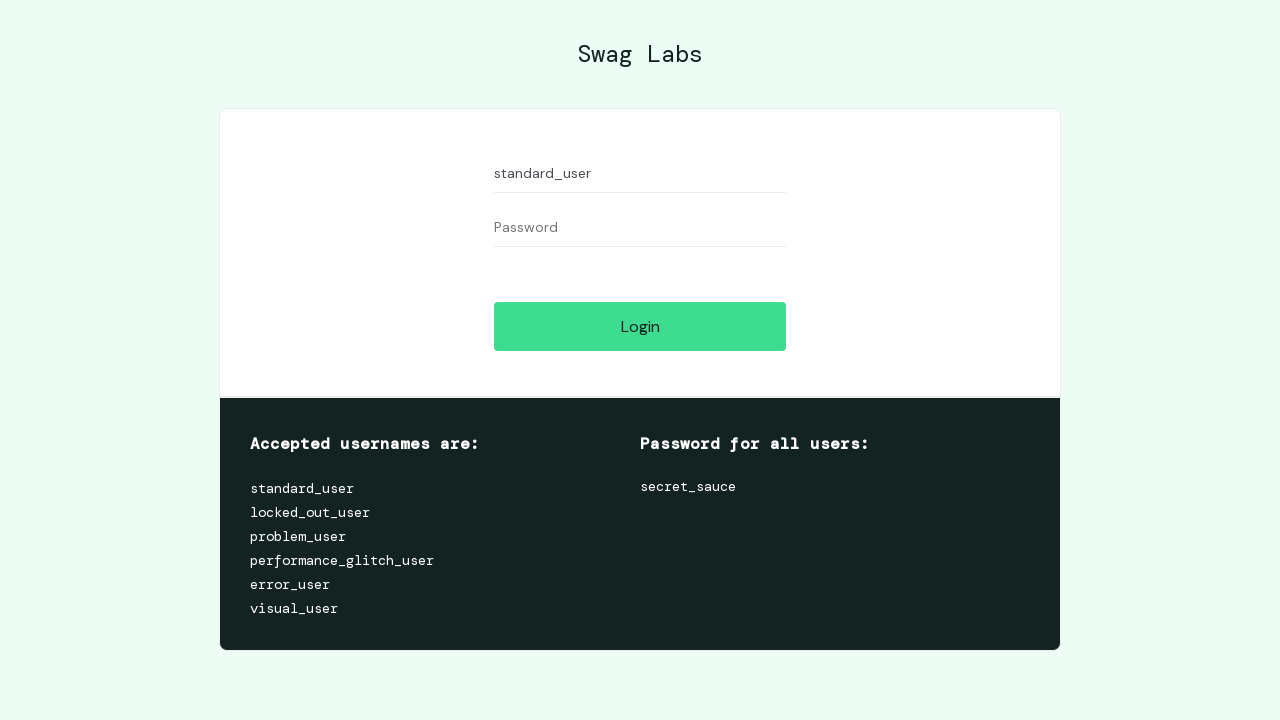

Clicked the Login button at (640, 326) on xpath=//input[@id='login-button']
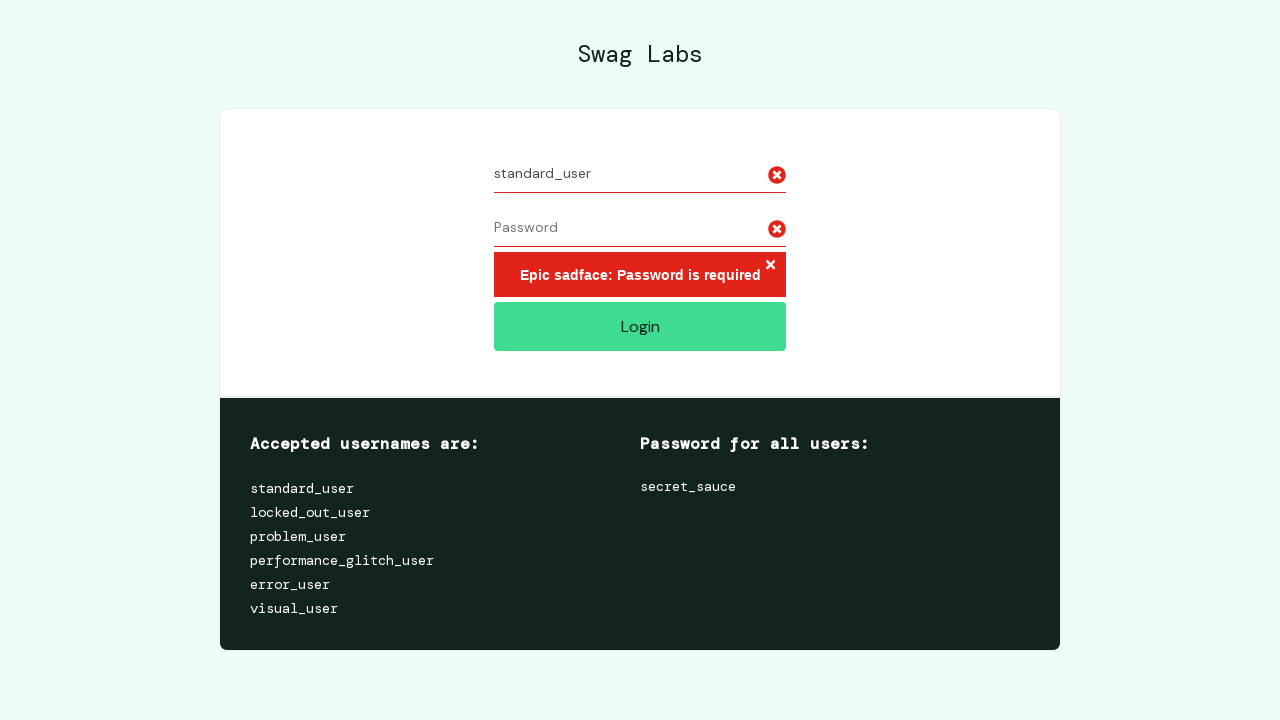

Error message appeared on the page
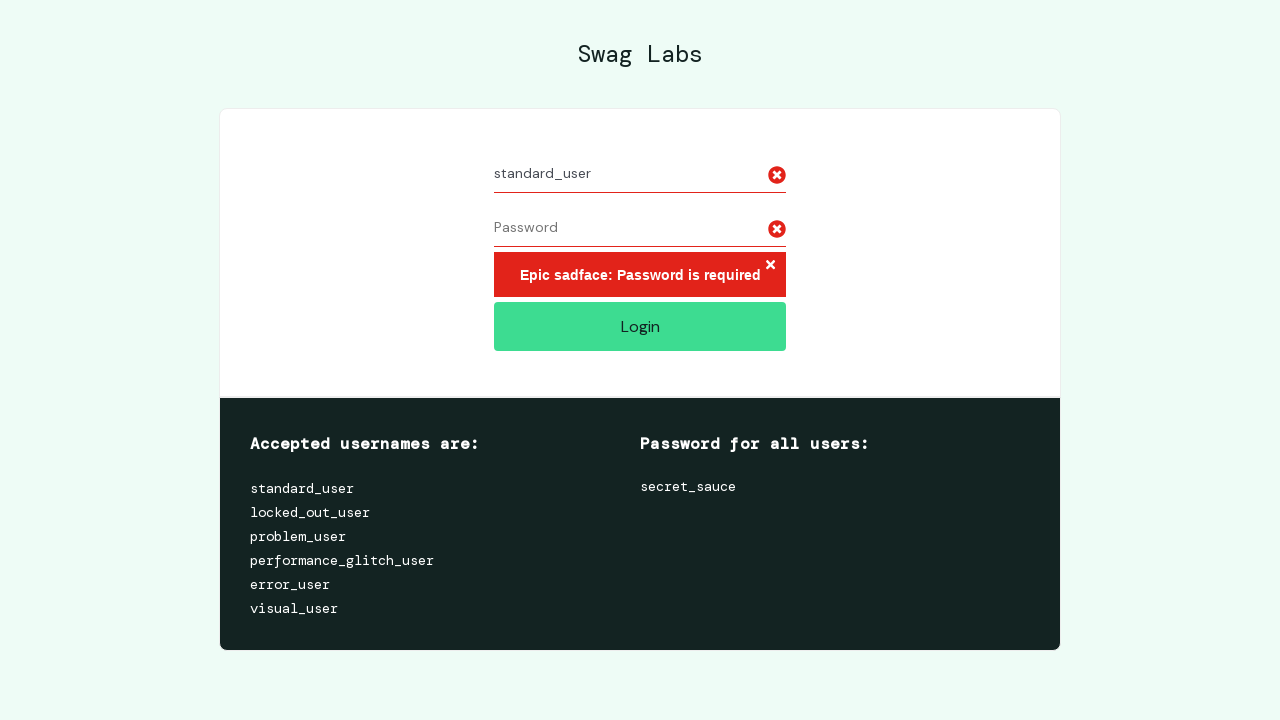

Retrieved error message text
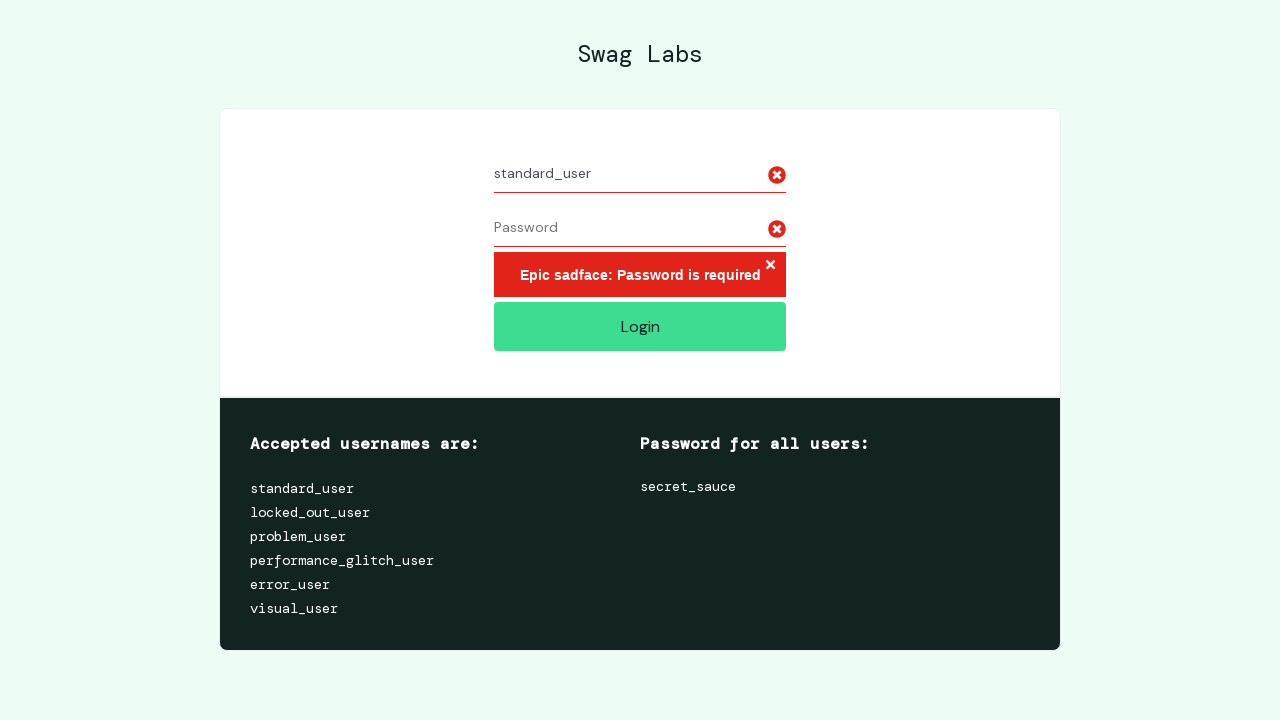

Verified that 'Password is required' error message is displayed
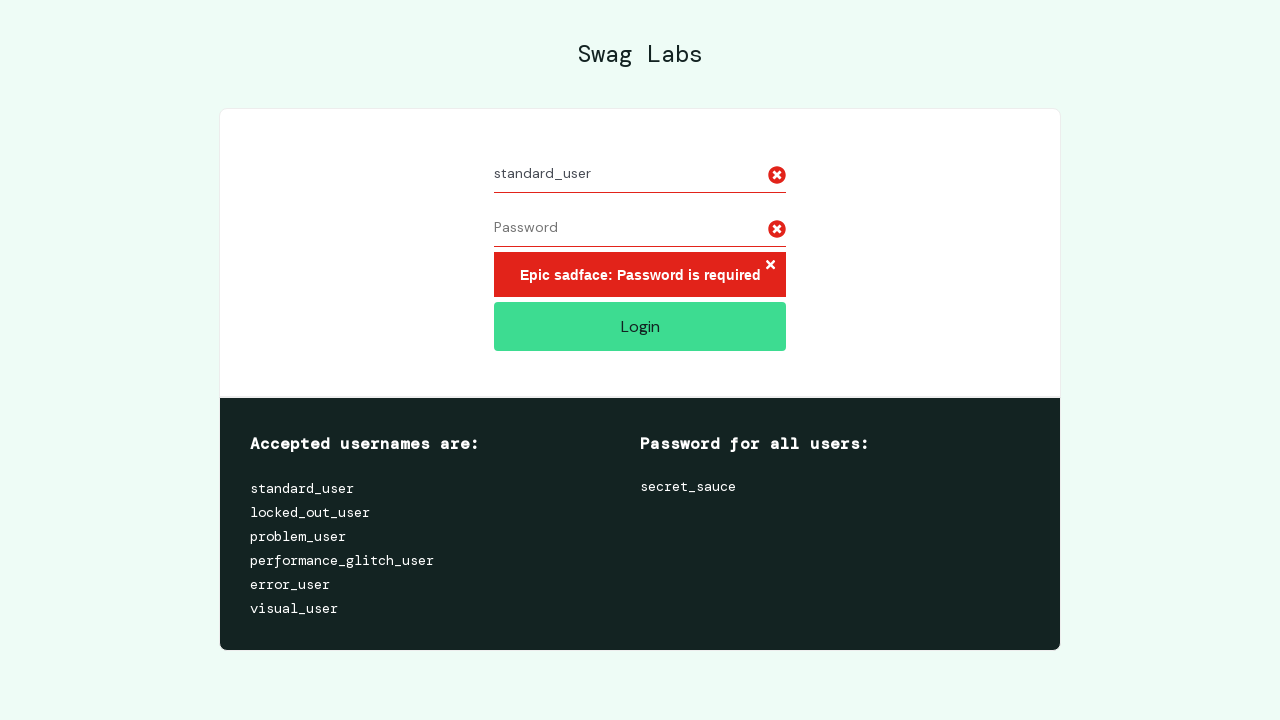

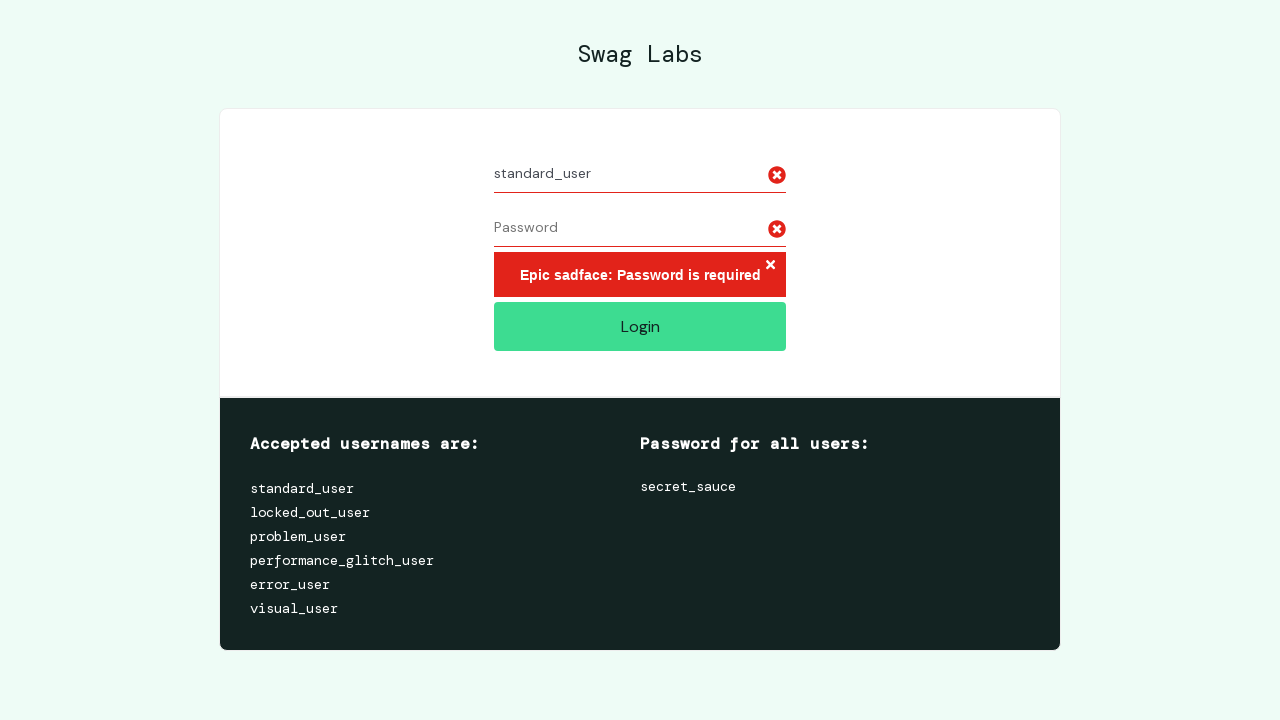